Tests user registration form by filling out all required fields including personal information and account credentials, then submitting the registration

Starting URL: https://parabank.parasoft.com/parabank/register.htm

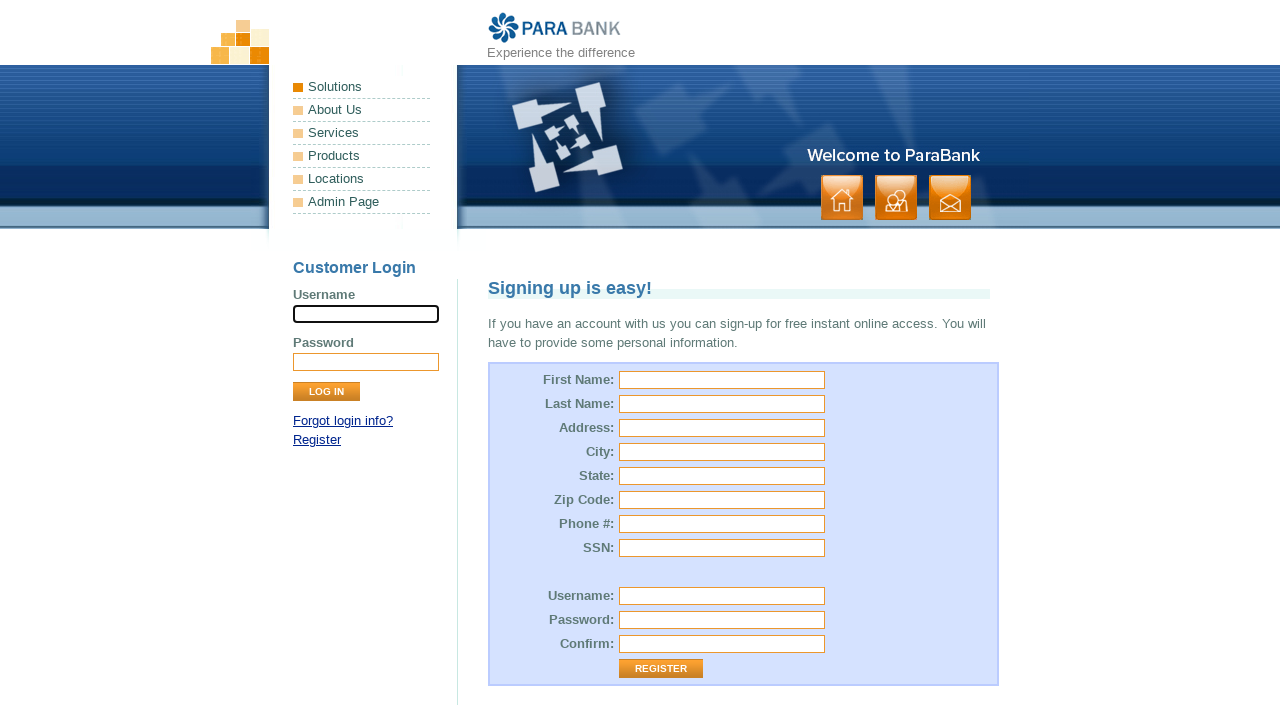

Filled first name field with 'John' on #customer\.firstName
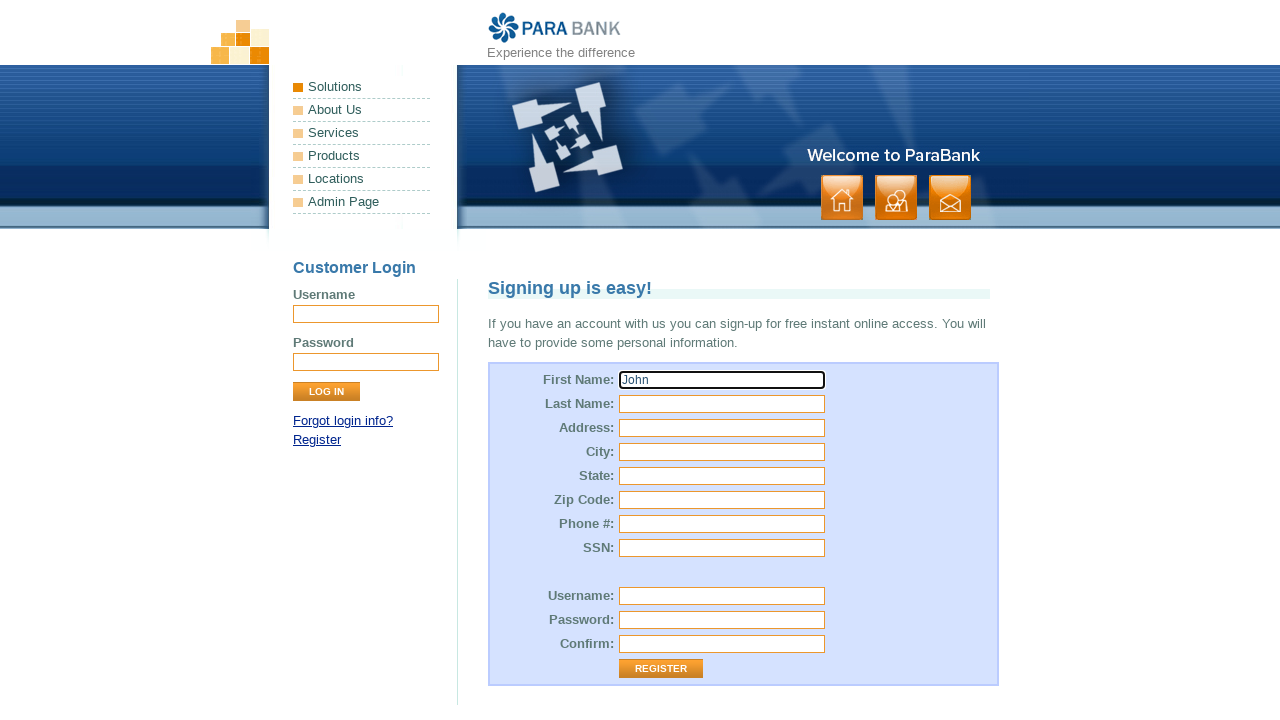

Filled last name field with 'Smith' on #customer\.lastName
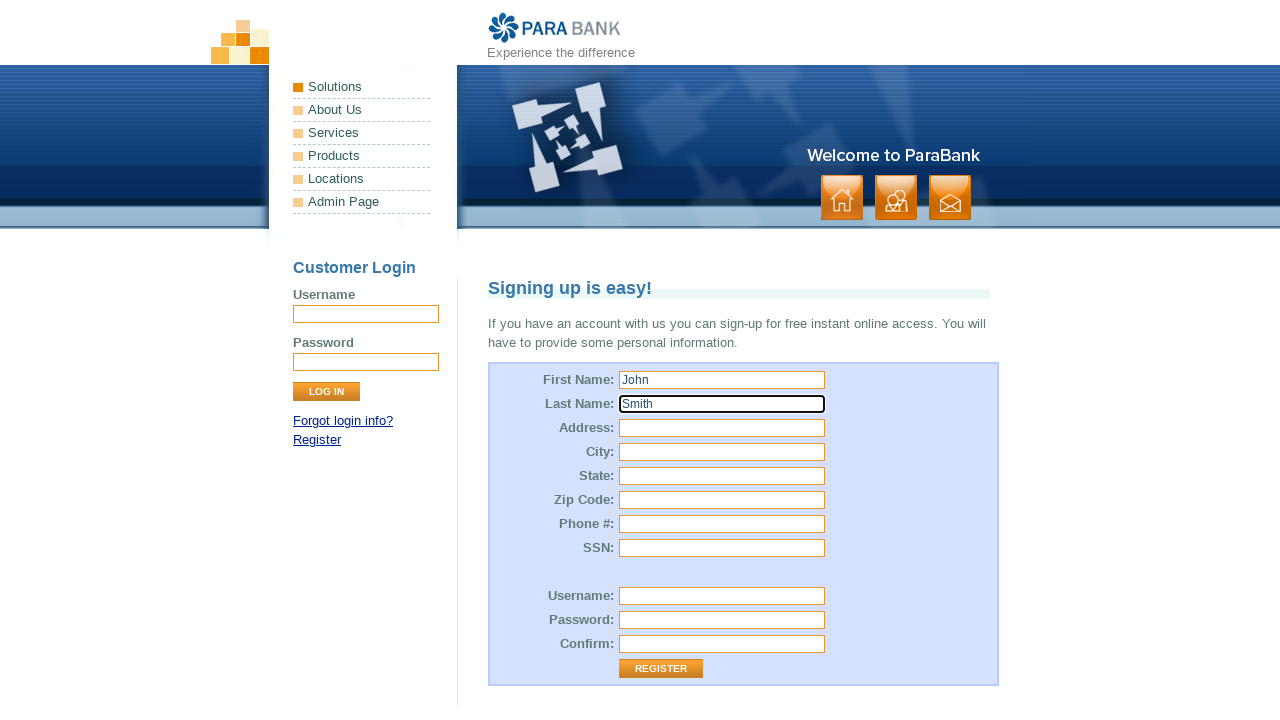

Filled street address with '123 Main Street' on #customer\.address\.street
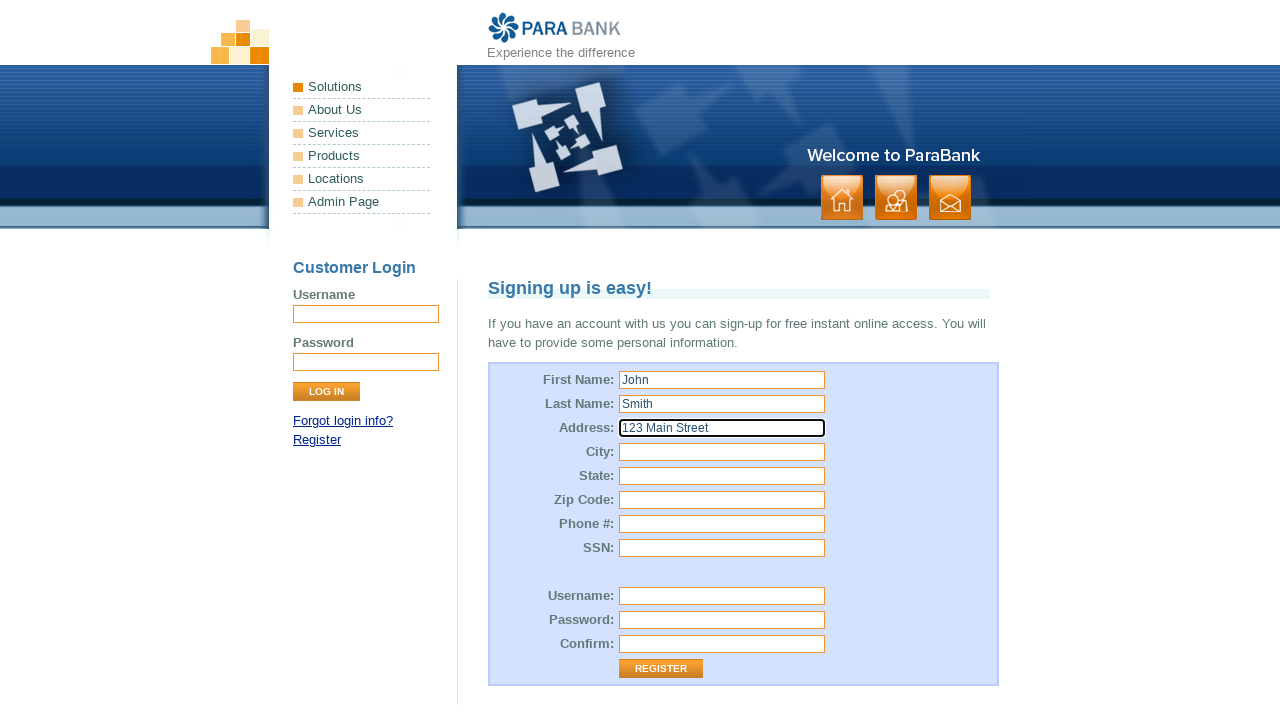

Filled city field with 'Springfield' on #customer\.address\.city
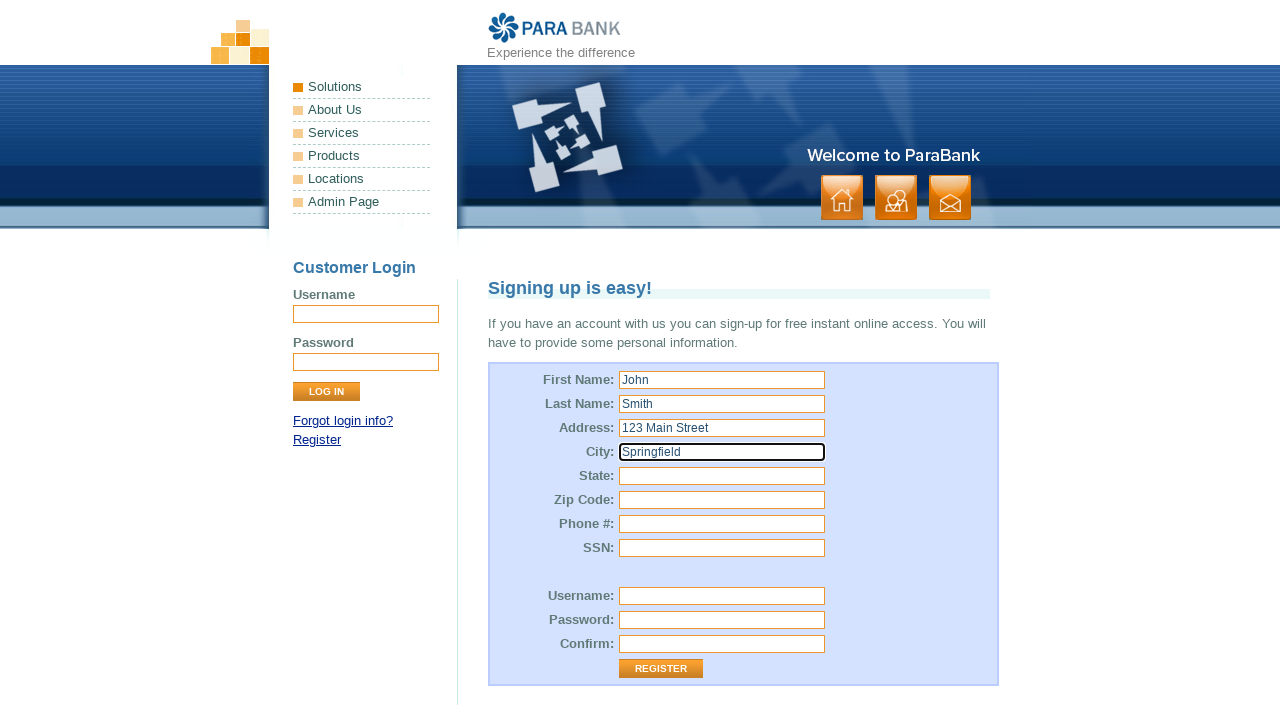

Filled state field with 'Illinois' on #customer\.address\.state
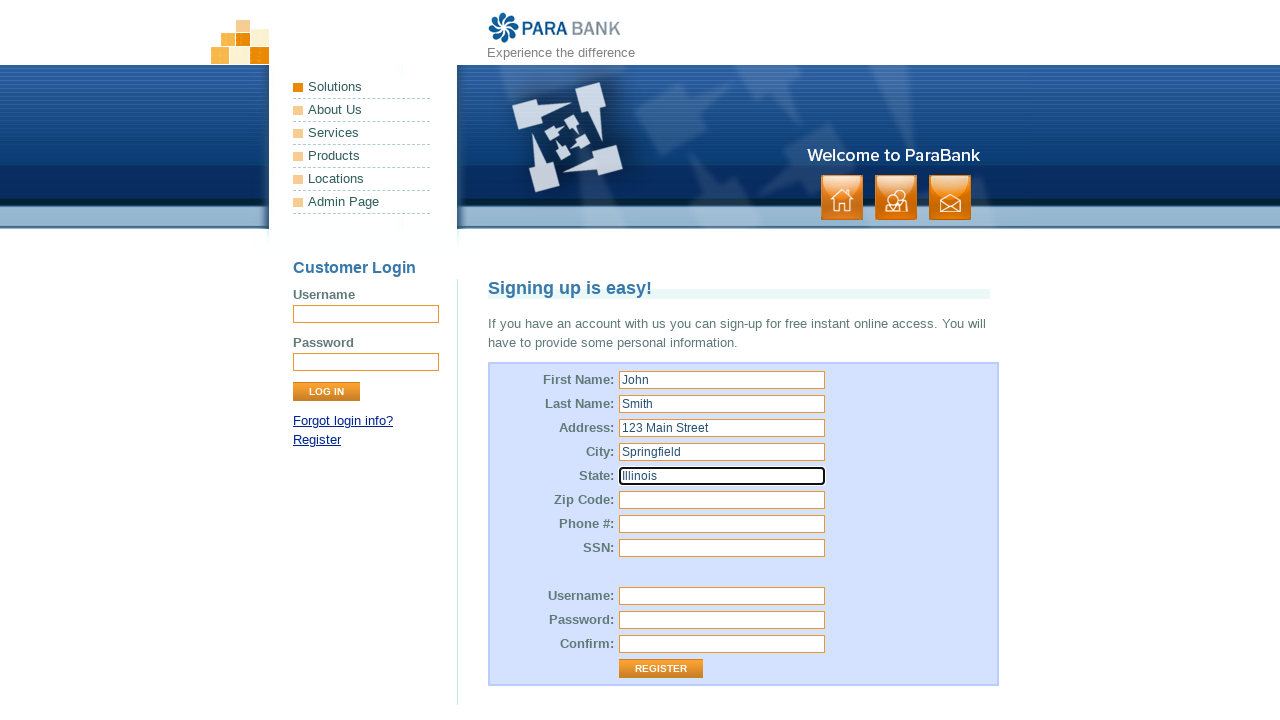

Filled zip code field with '62701' on #customer\.address\.zipCode
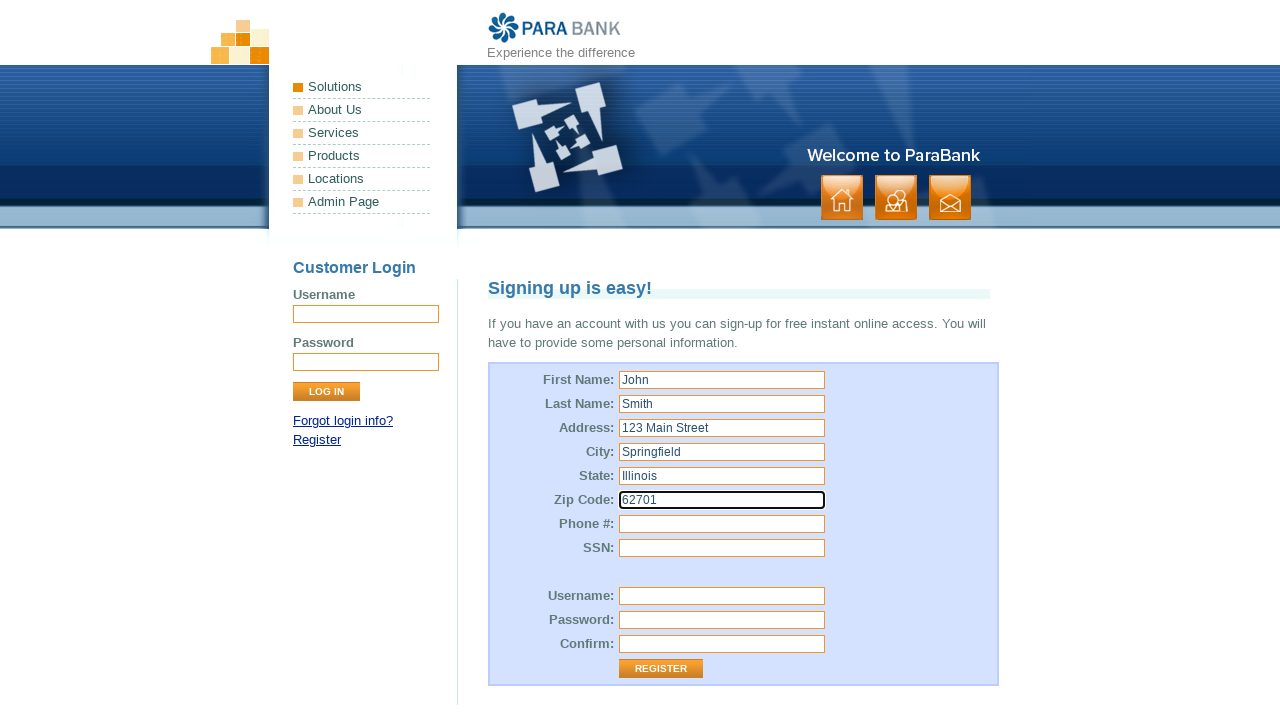

Filled phone number field with '+15551234567' on #customer\.phoneNumber
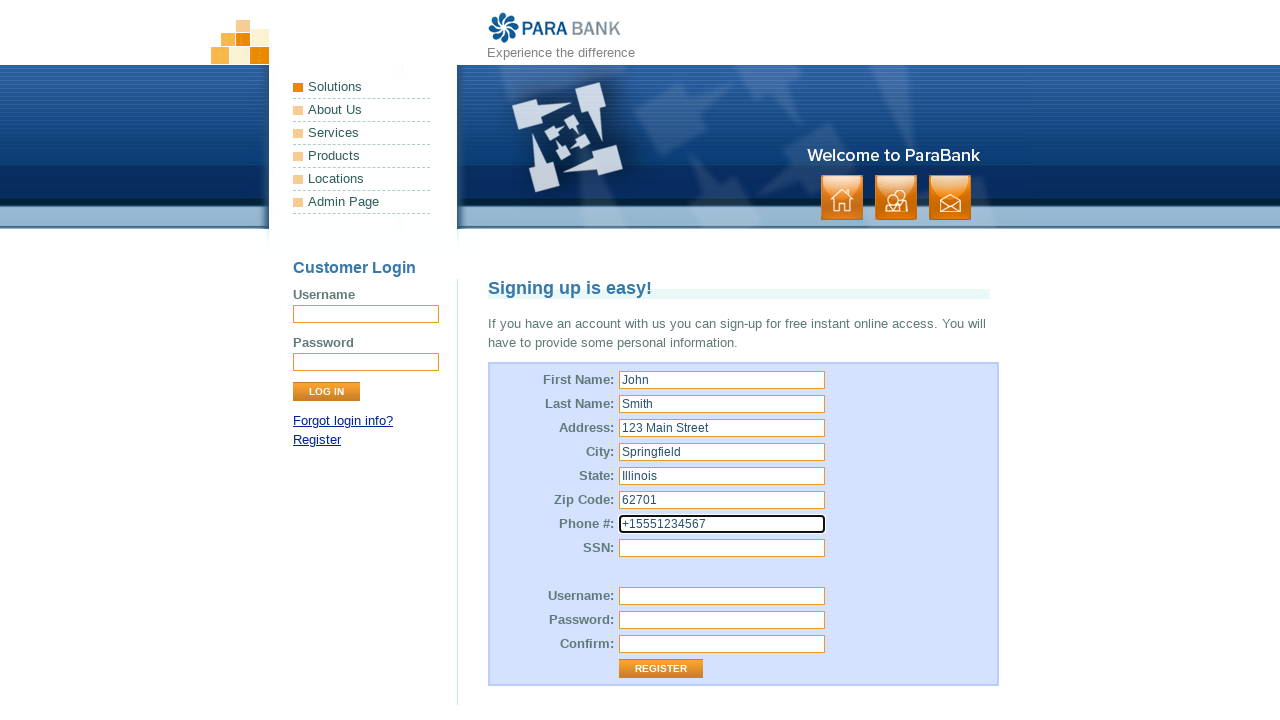

Filled SSN field with '123456789' on #customer\.ssn
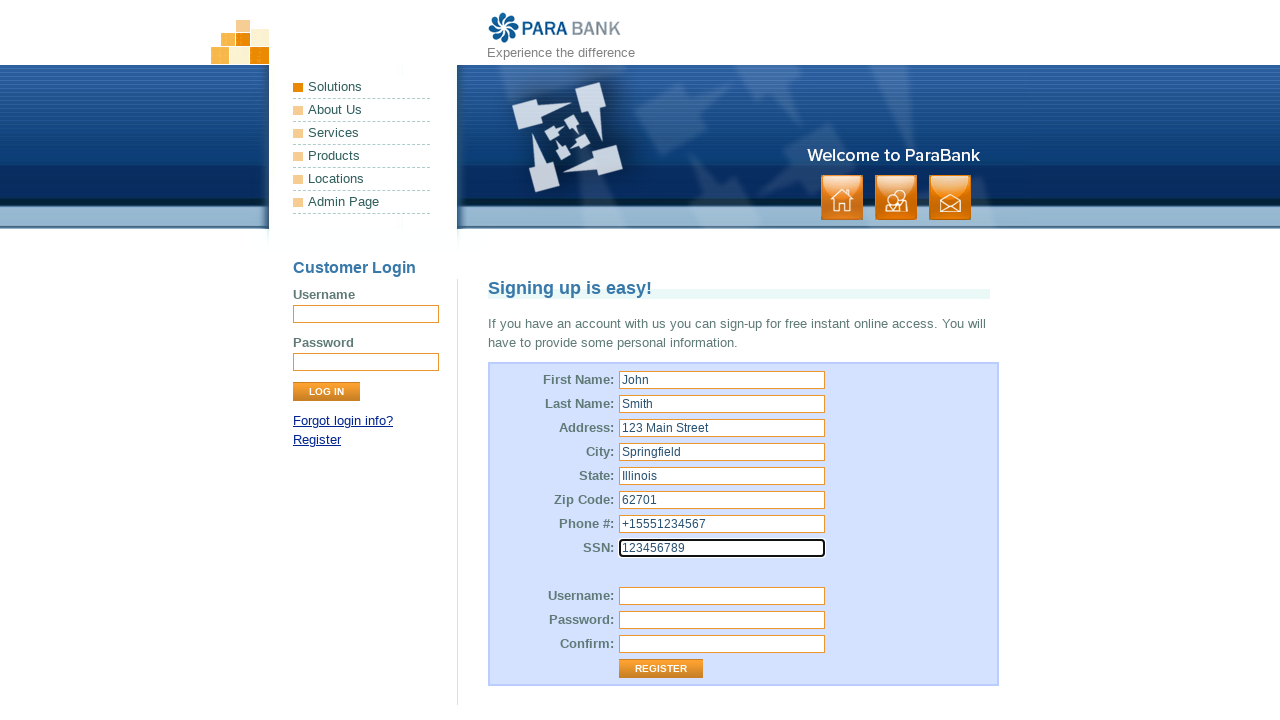

Filled username field with 'testuser2024' on #customer\.username
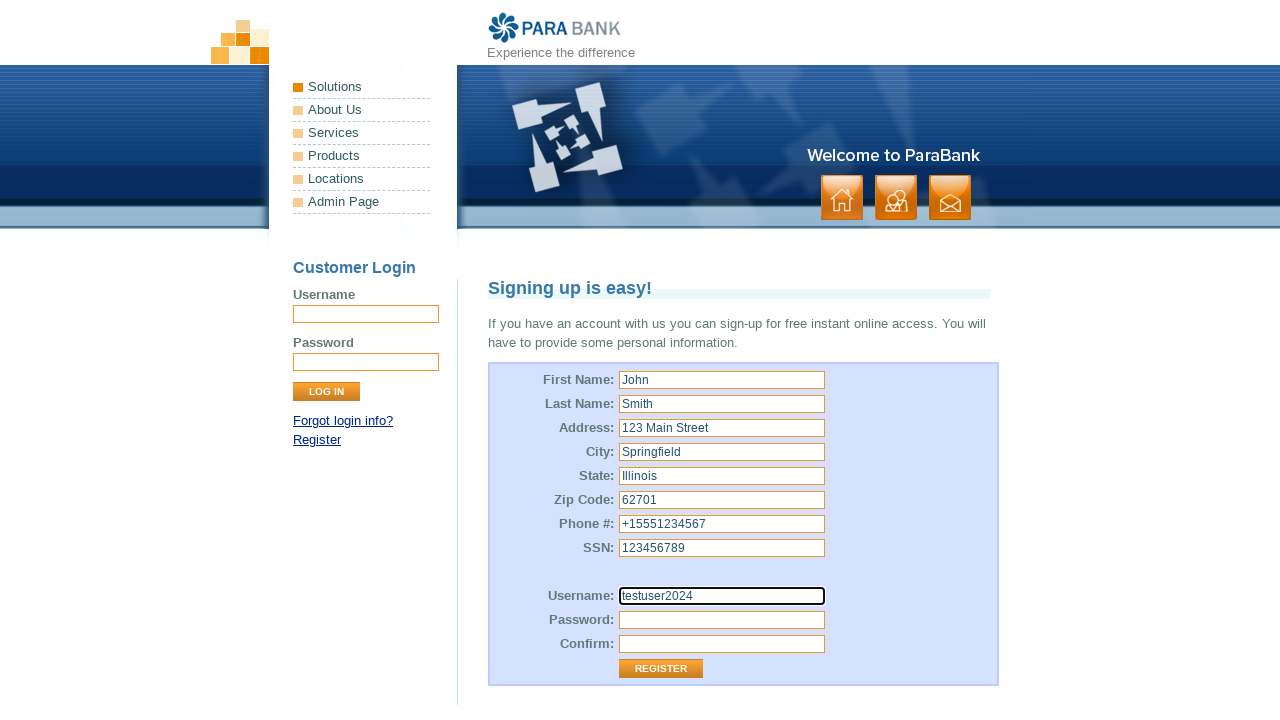

Filled password field with 'SecurePass123' on #customer\.password
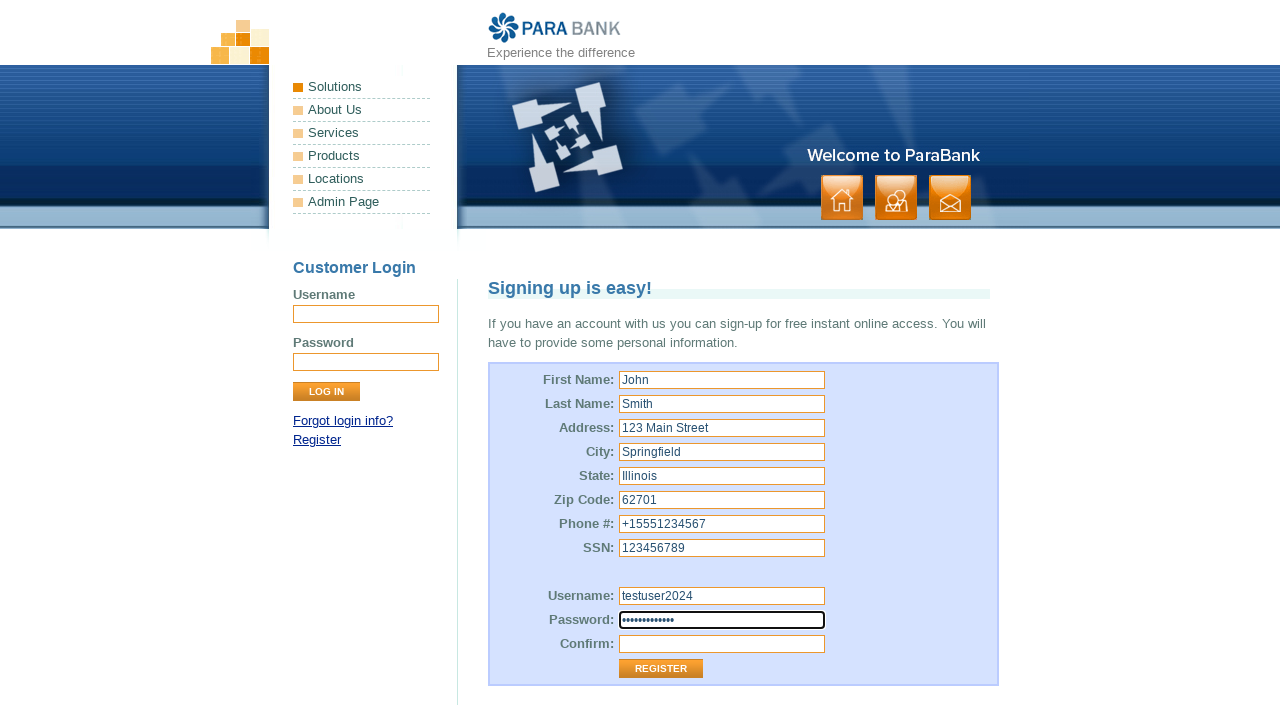

Filled repeated password field with 'SecurePass123' on #repeatedPassword
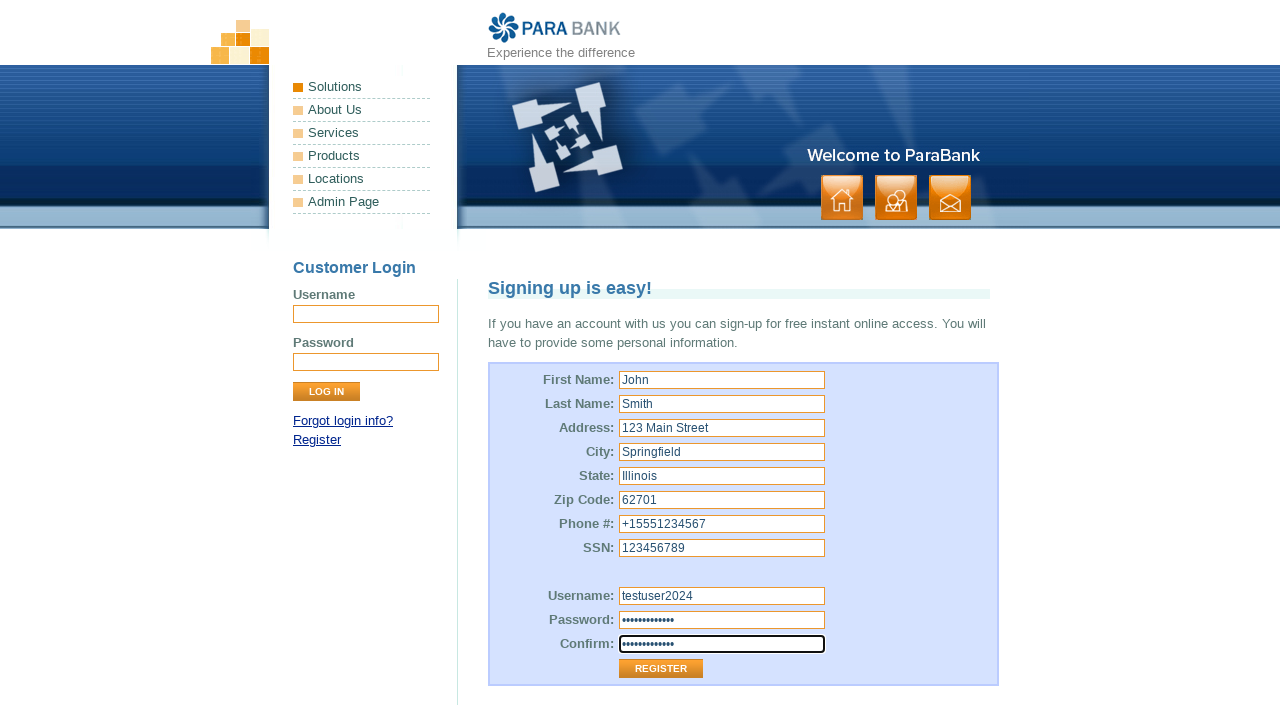

Clicked the registration submit button at (896, 198) on .button
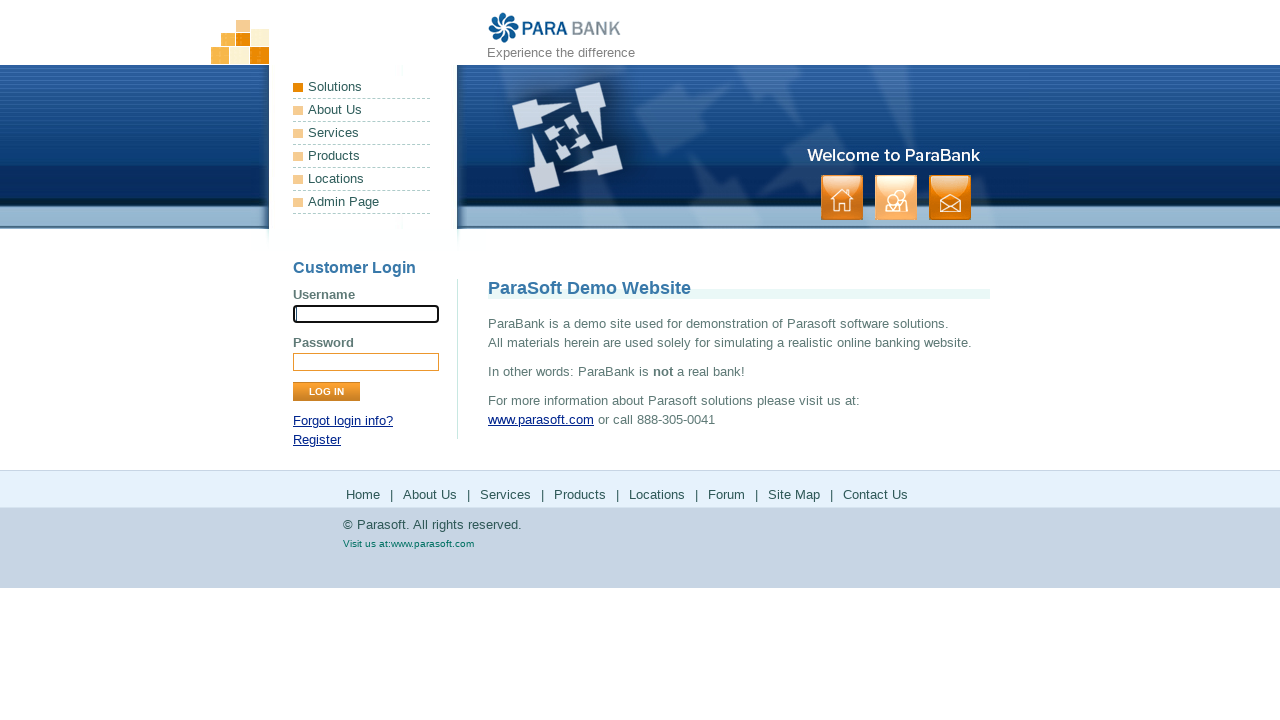

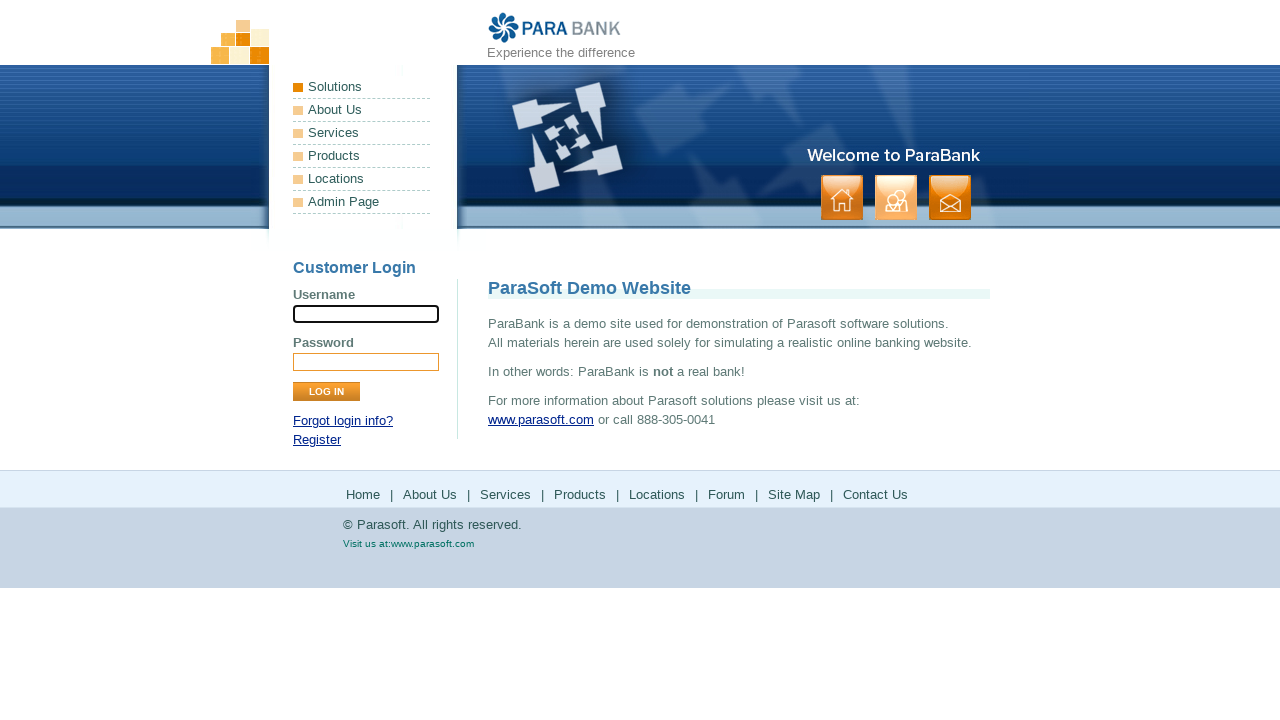